Tests that the OrangeHRM login page loads correctly by verifying the logo element is displayed on the page.

Starting URL: https://opensource-demo.orangehrmlive.com/web/index.php/auth/login

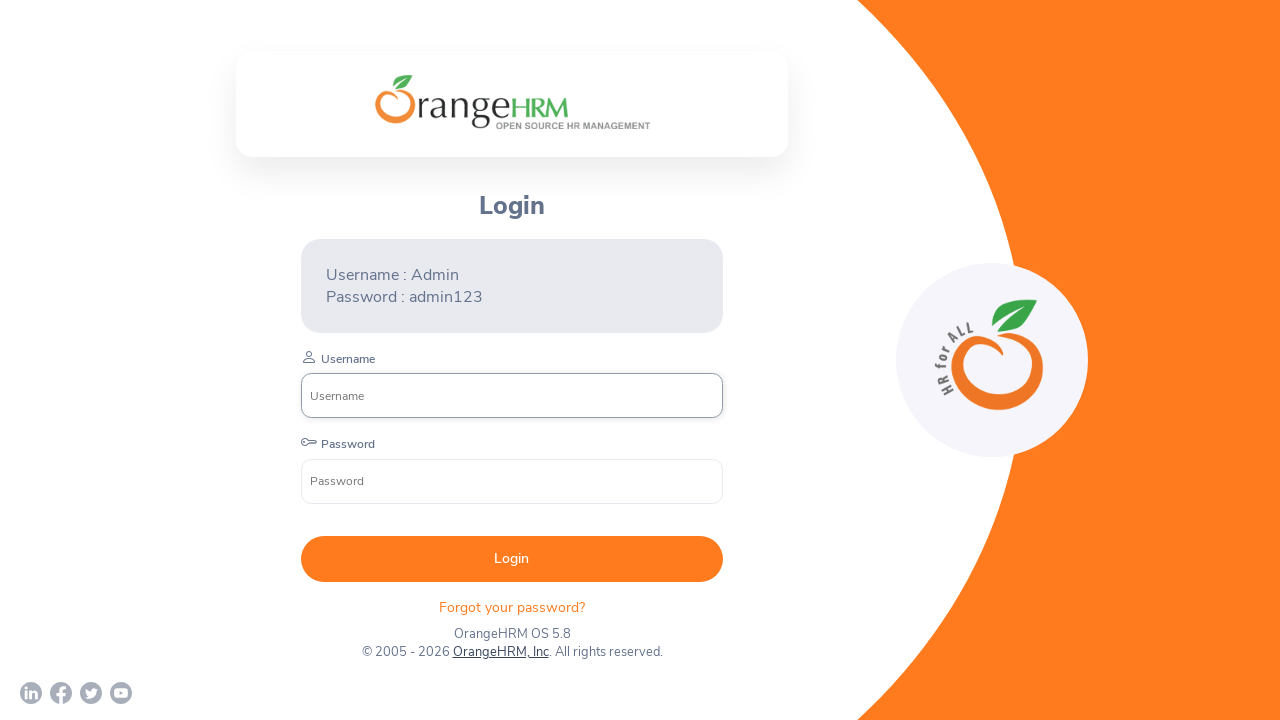

Waited for OrangeHRM login logo to be visible
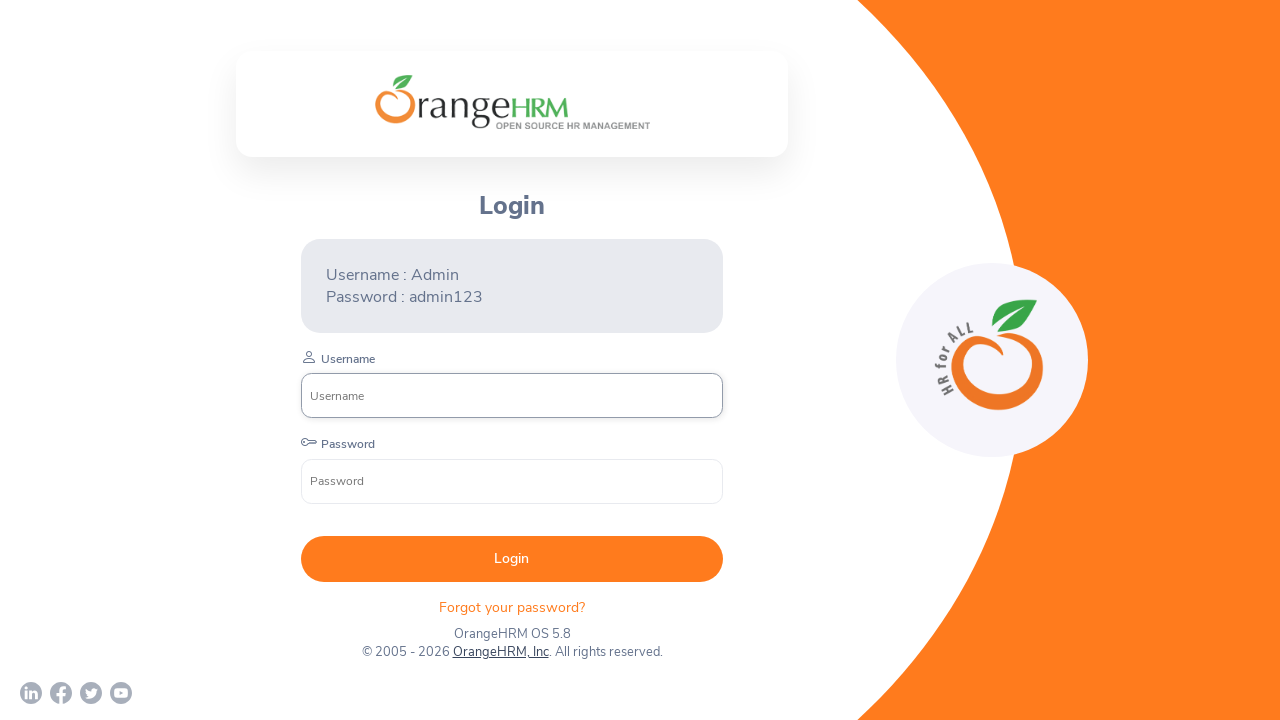

Verified logo is displayed: True
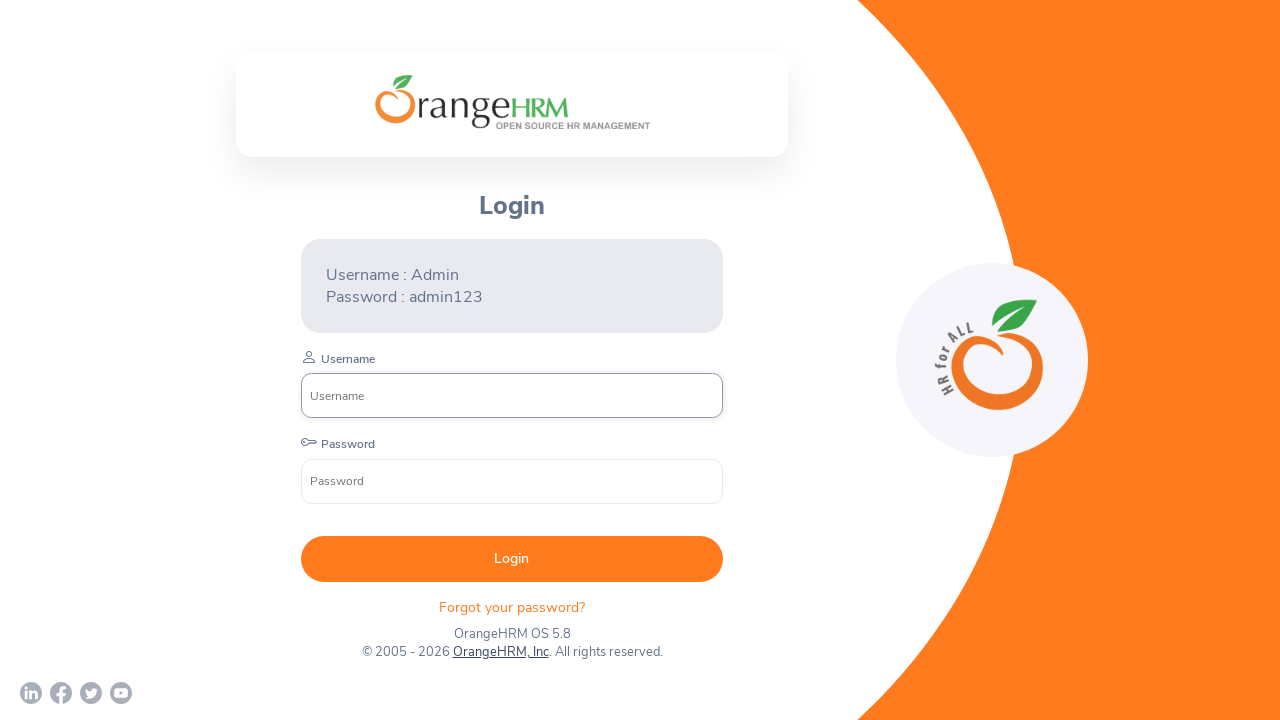

Retrieved page title: OrangeHRM
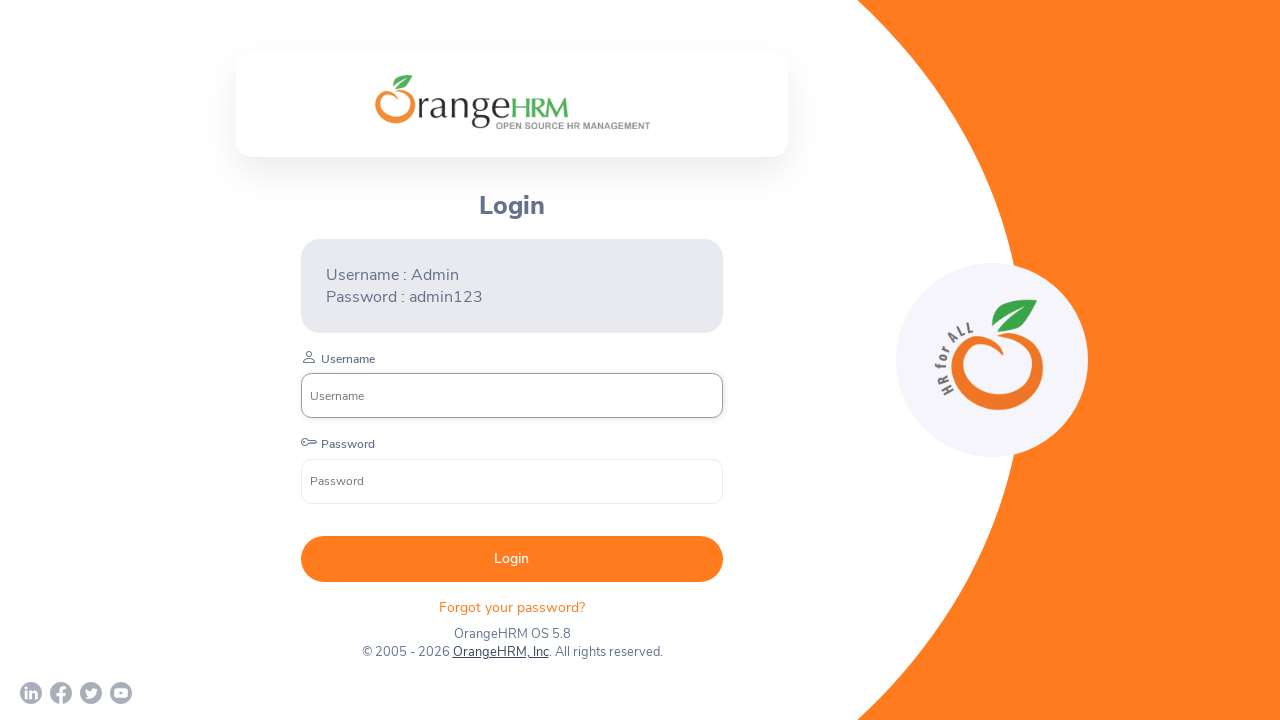

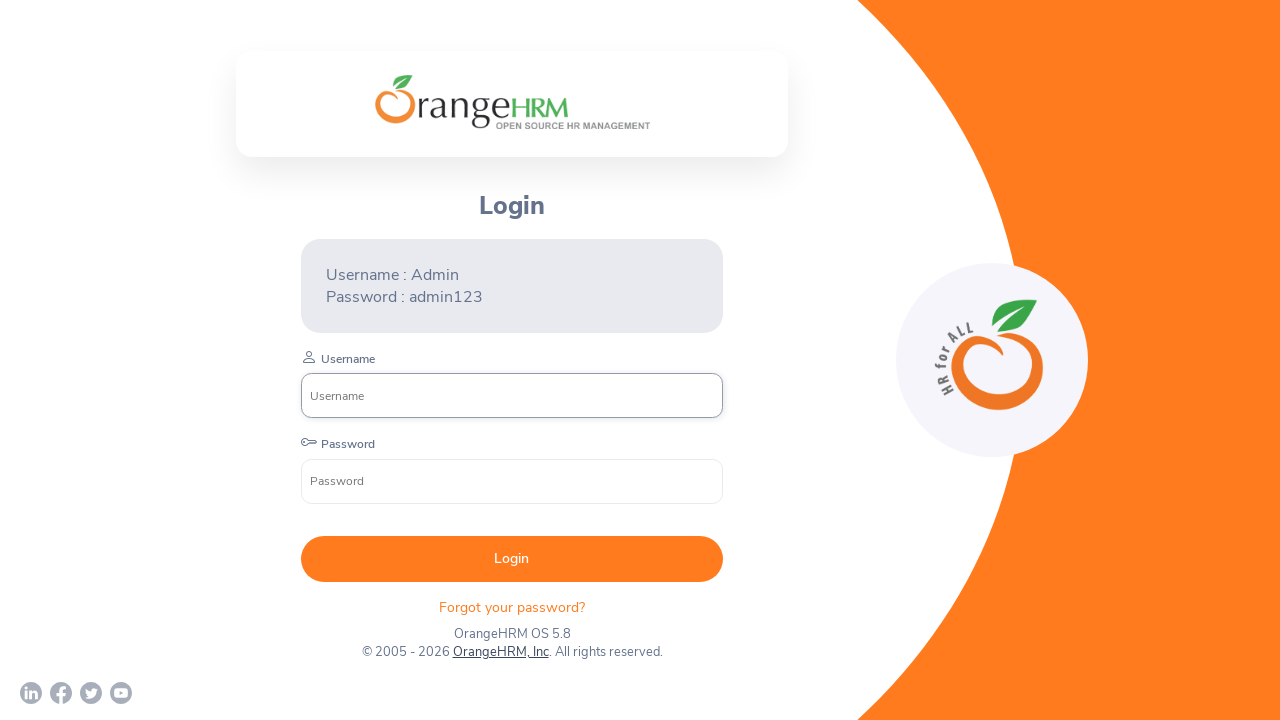